Tests hidden layers functionality by clicking green button to reveal blue button, then clicking blue button

Starting URL: http://uitestingplayground.com/

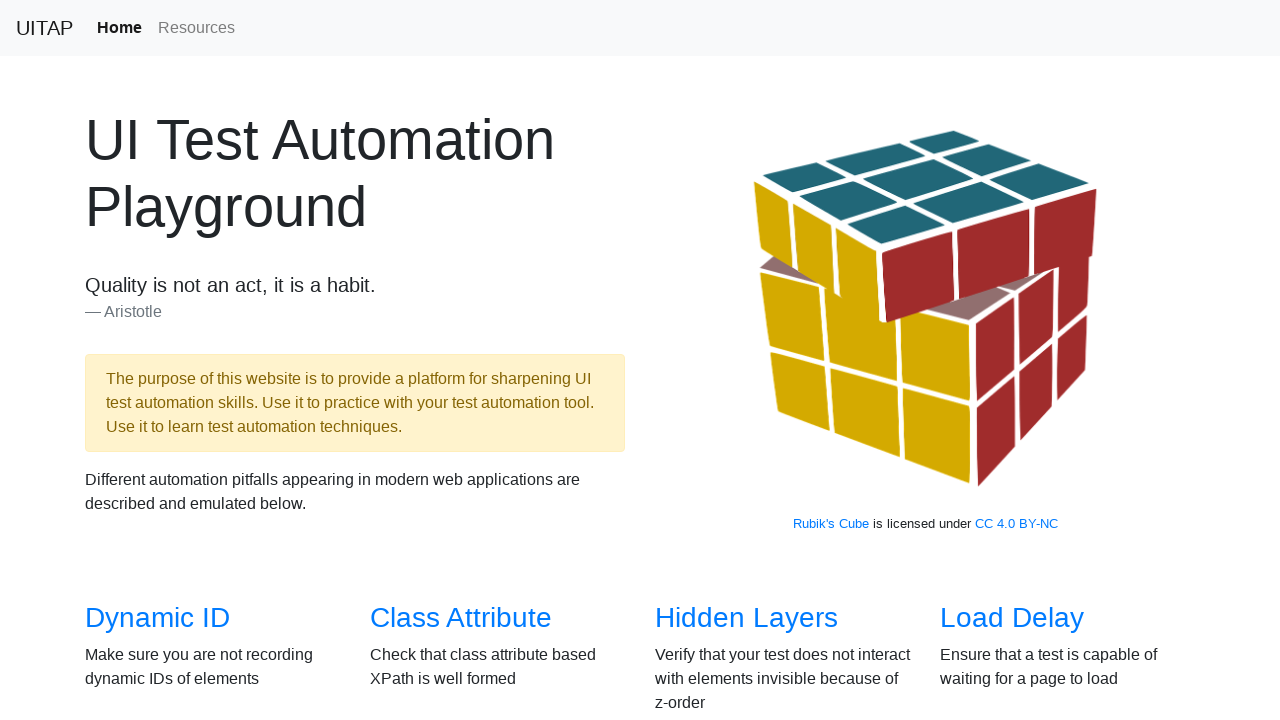

Clicked on the Hidden Layers link at (746, 618) on a[href='/hiddenlayers']
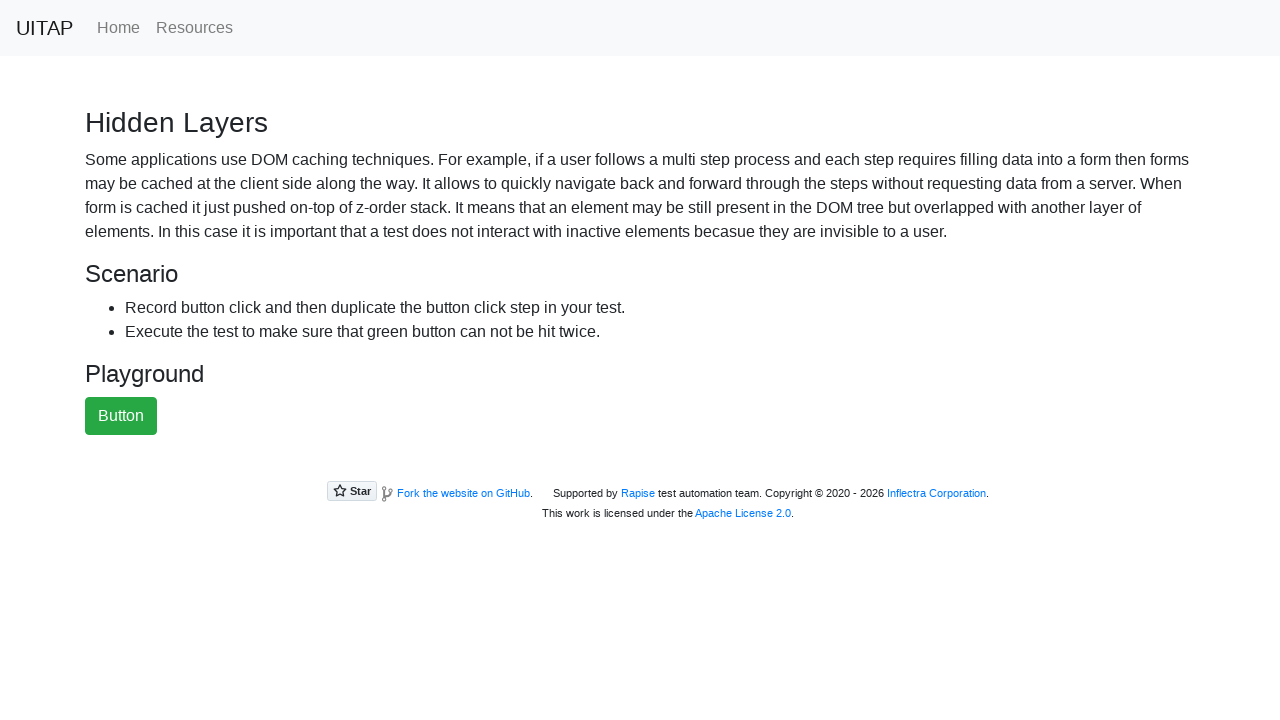

Green button is visible
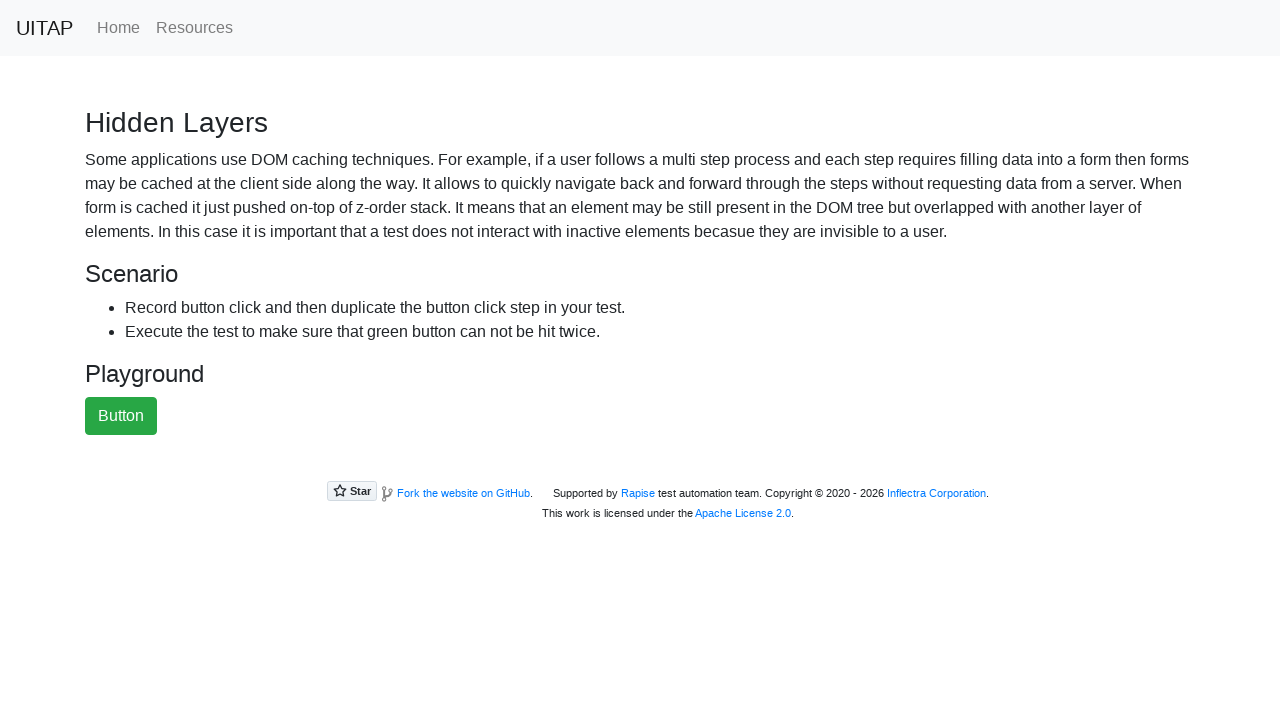

Clicked green button to reveal blue button at (121, 416) on #greenButton
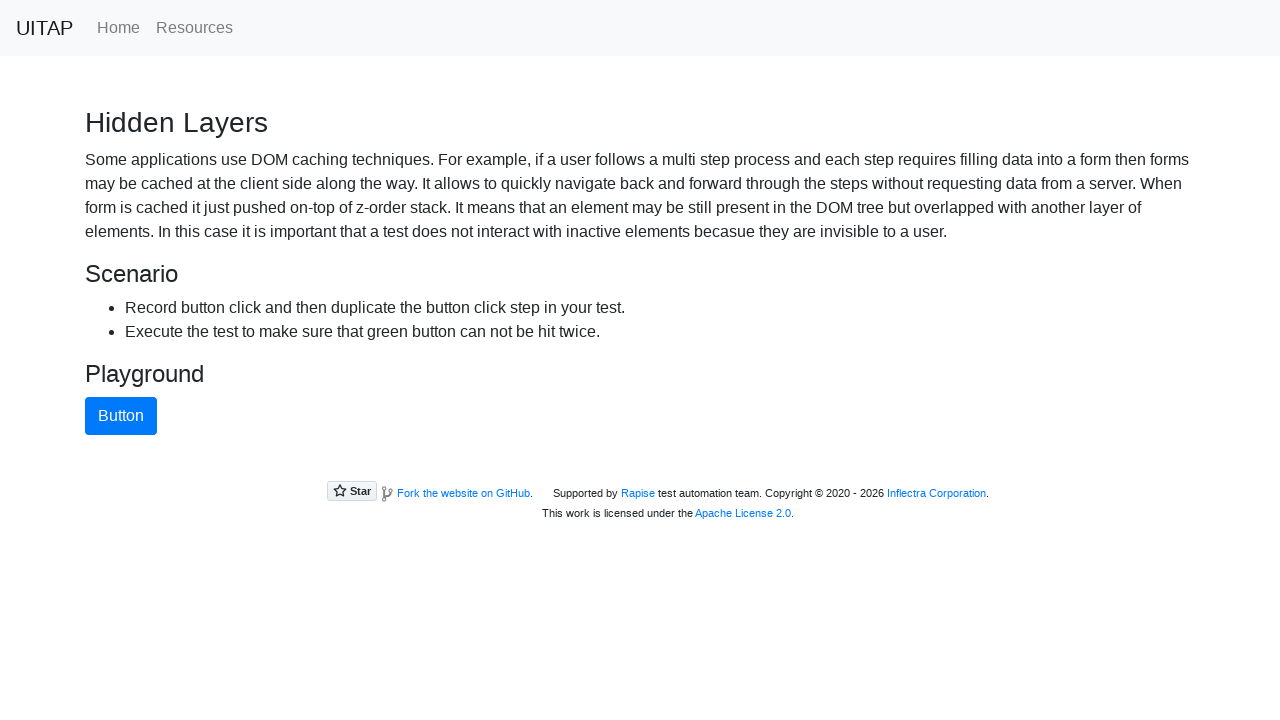

Clicked blue button which is now visible at (121, 416) on #blueButton
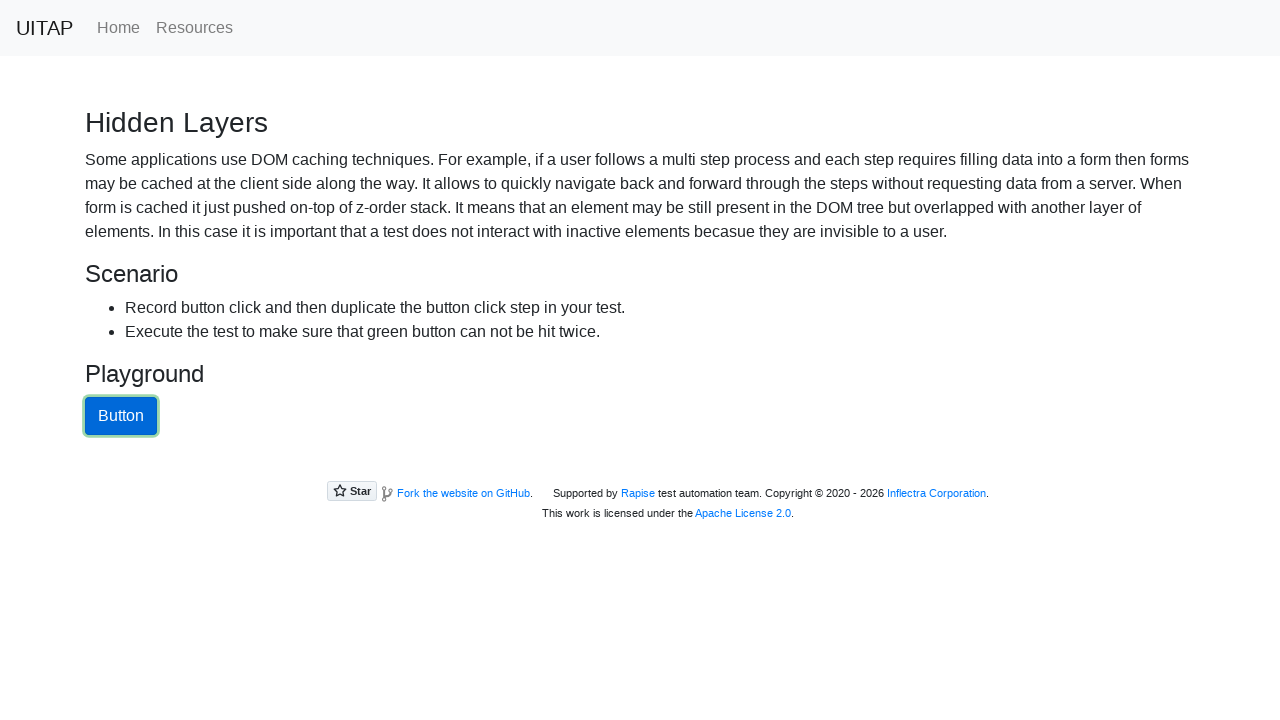

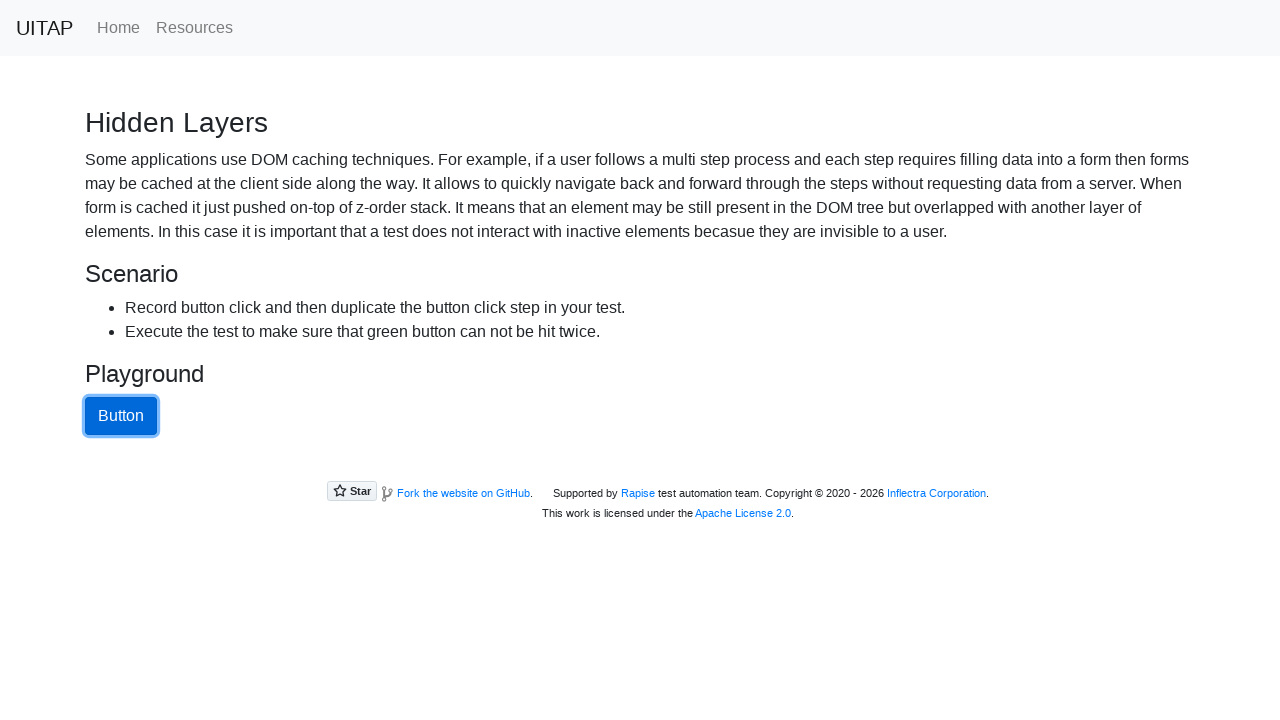